Tests navigation from homepage to About page and verifies page titles

Starting URL: https://v1.training-support.net/

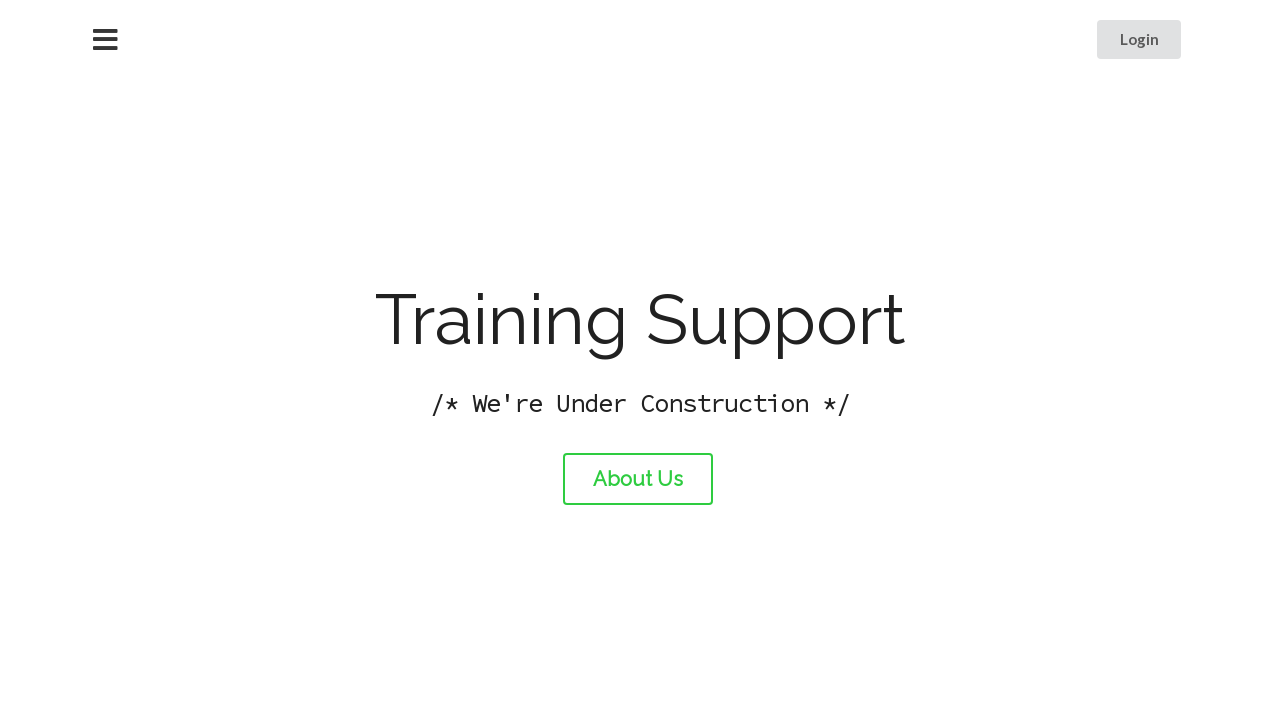

Verified homepage title is 'Training Support'
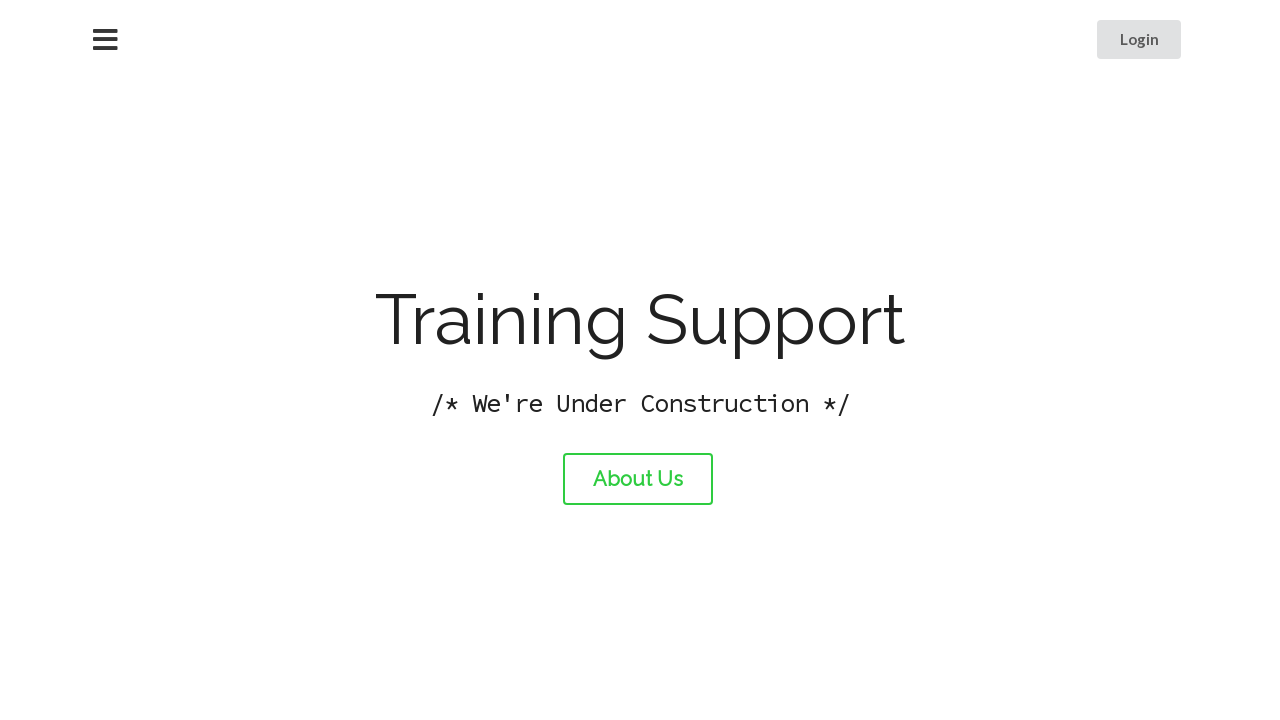

Clicked About link to navigate to About page at (638, 479) on #about-link
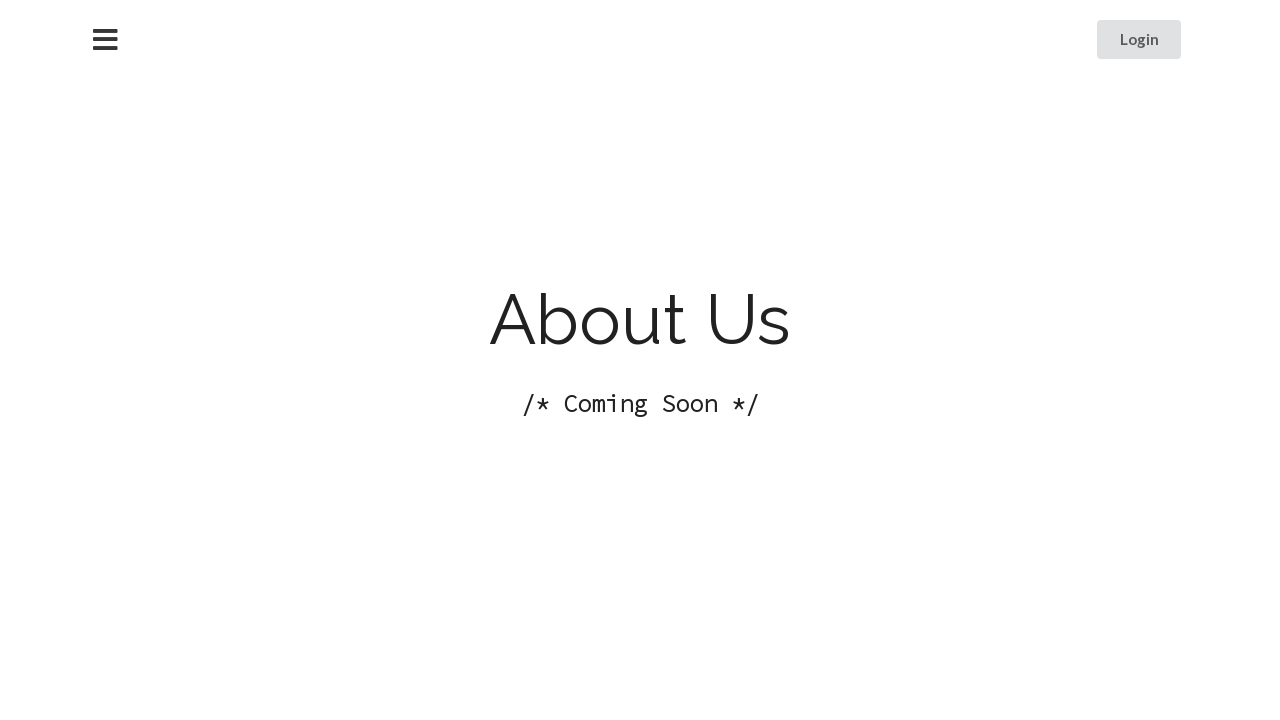

Waited for About page to load
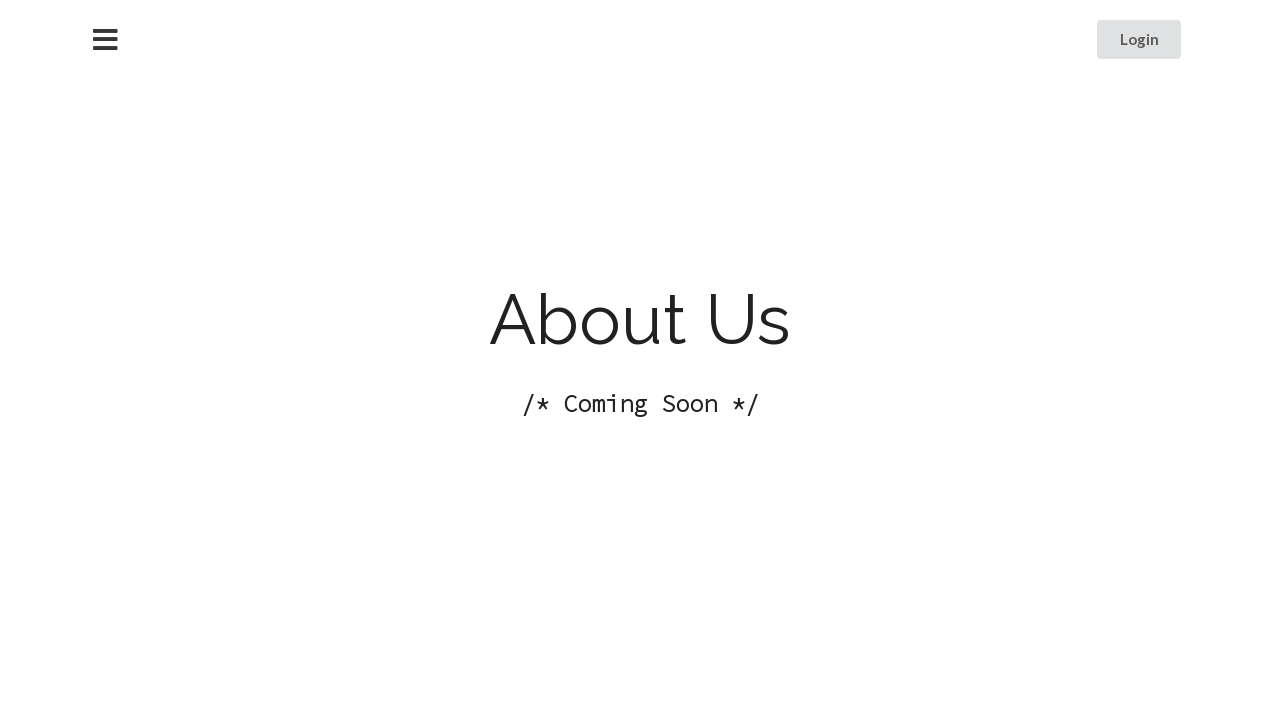

Verified About page title is 'About Training Support'
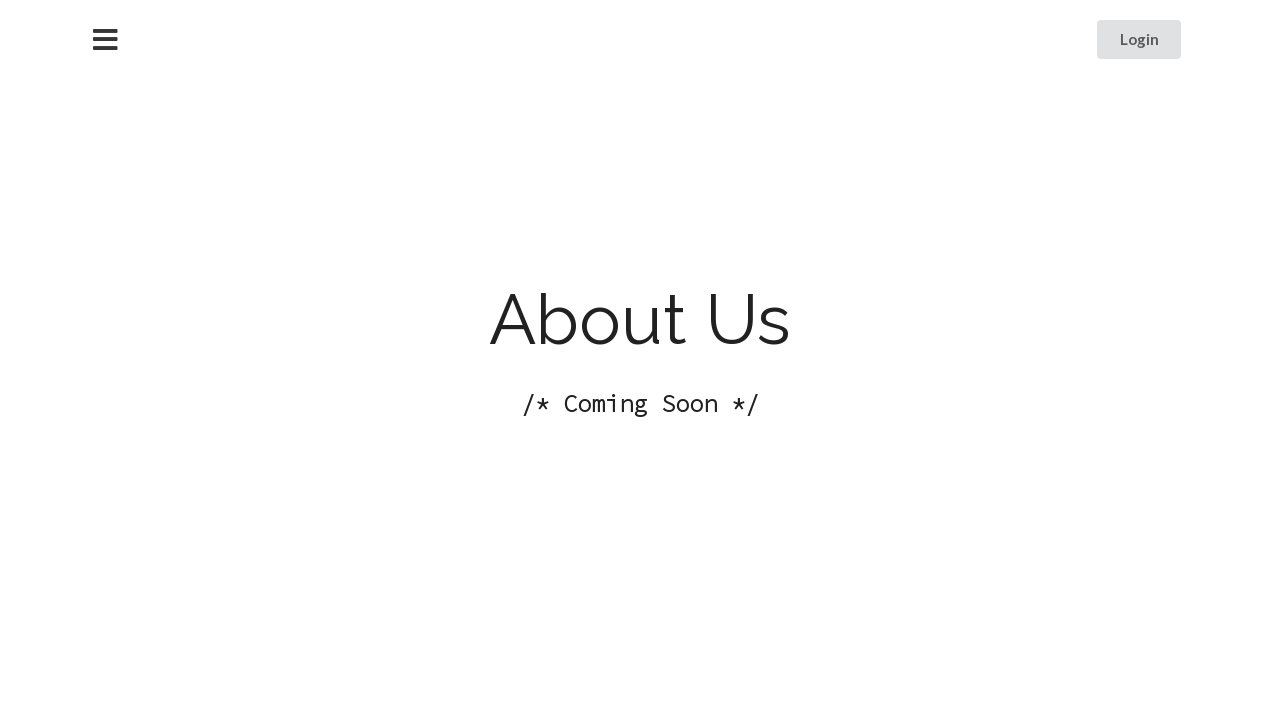

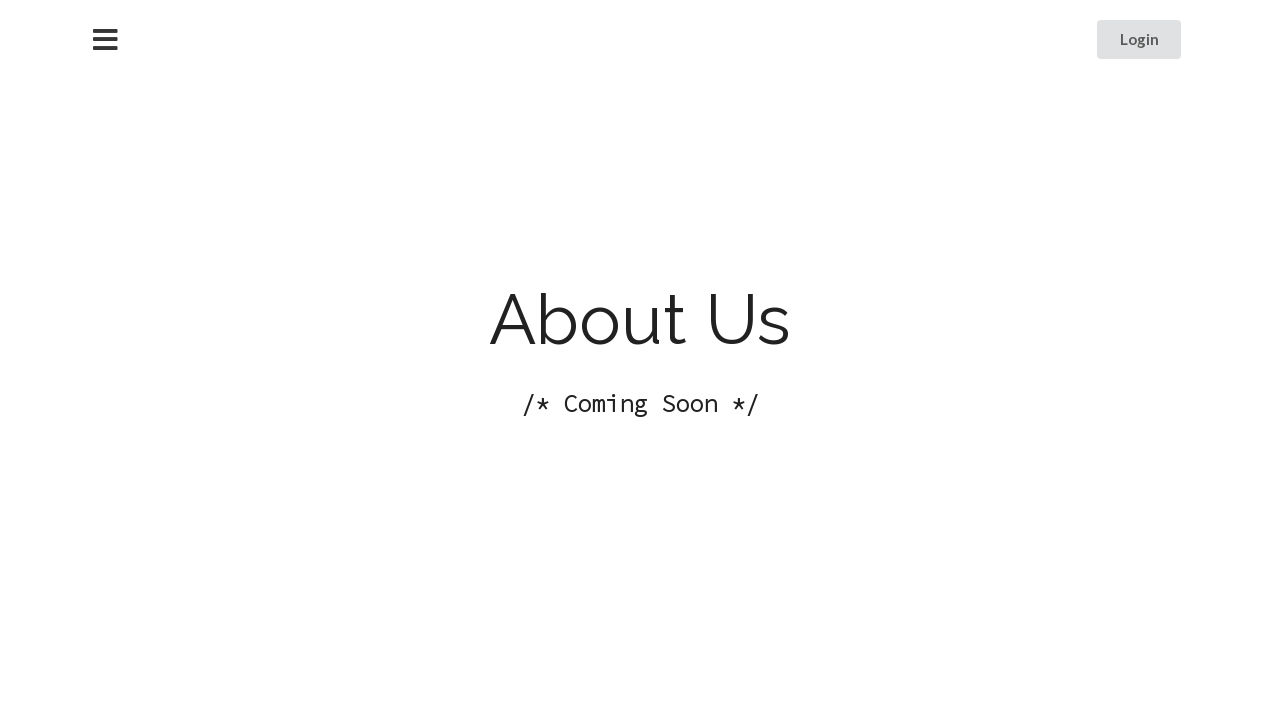